Tests that the browser back button works correctly with filter navigation

Starting URL: https://demo.playwright.dev/todomvc

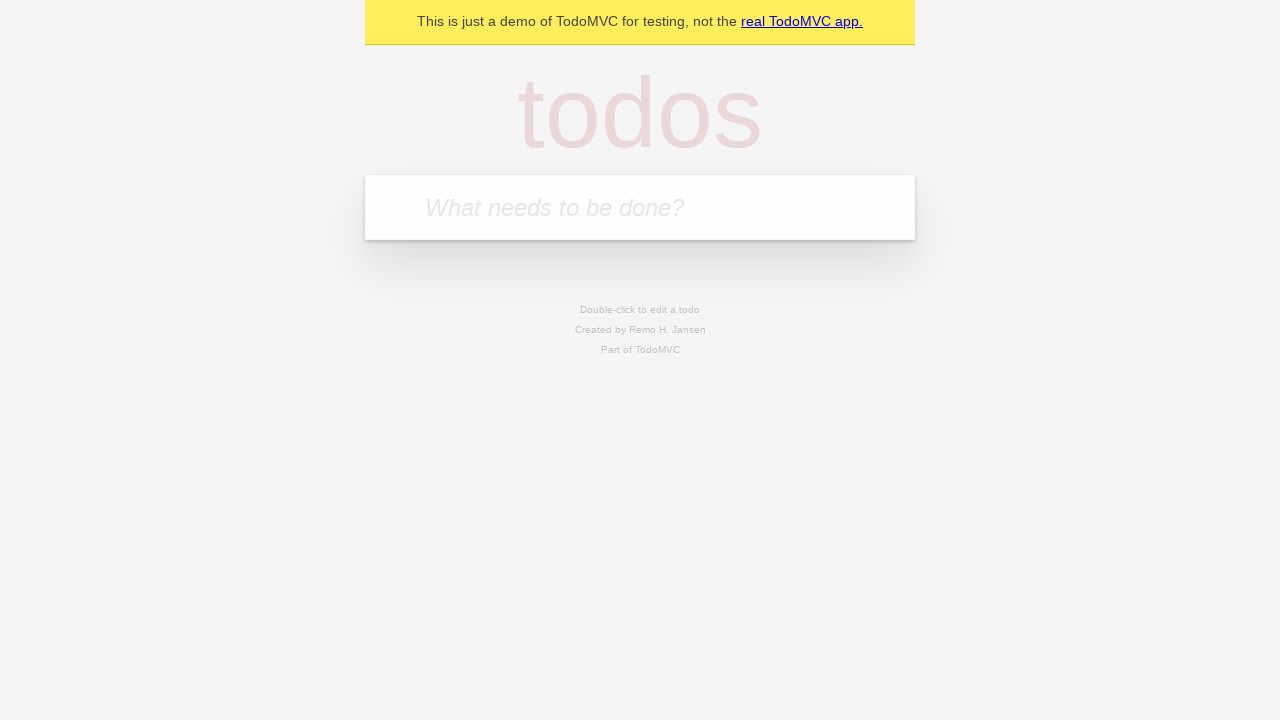

Filled todo input with 'buy some cheese' on internal:attr=[placeholder="What needs to be done?"i]
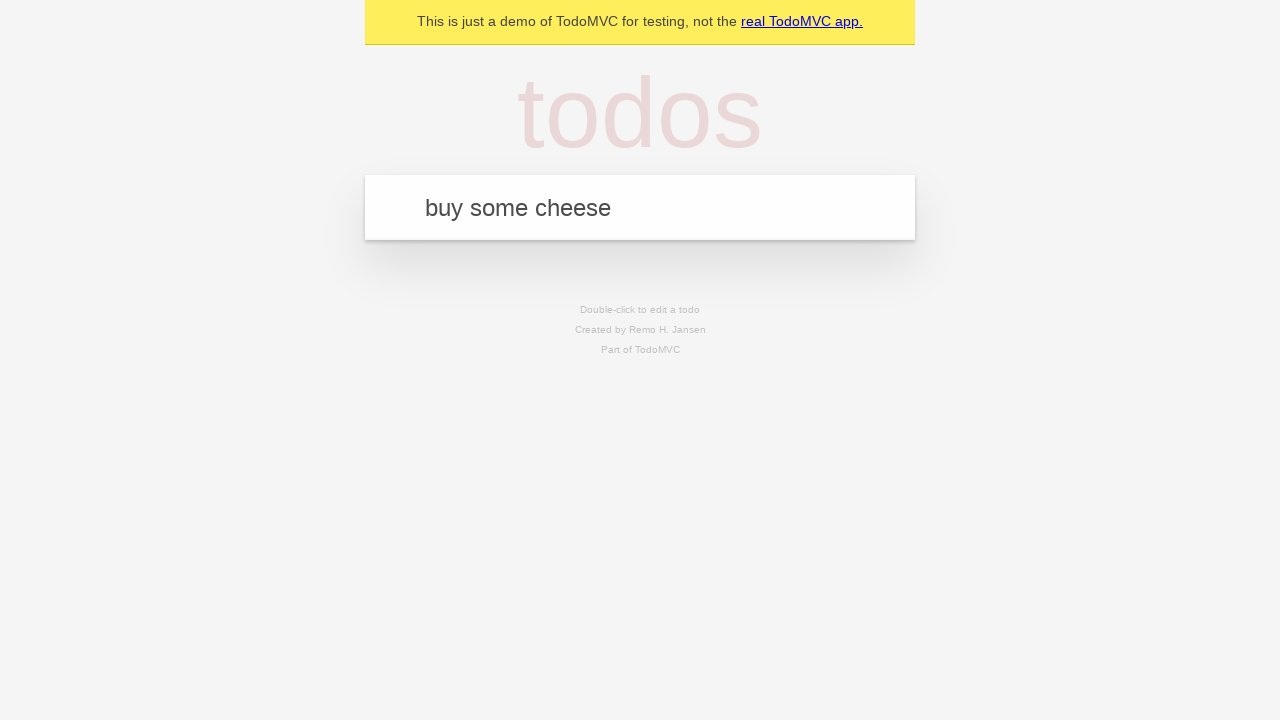

Pressed Enter to create first todo on internal:attr=[placeholder="What needs to be done?"i]
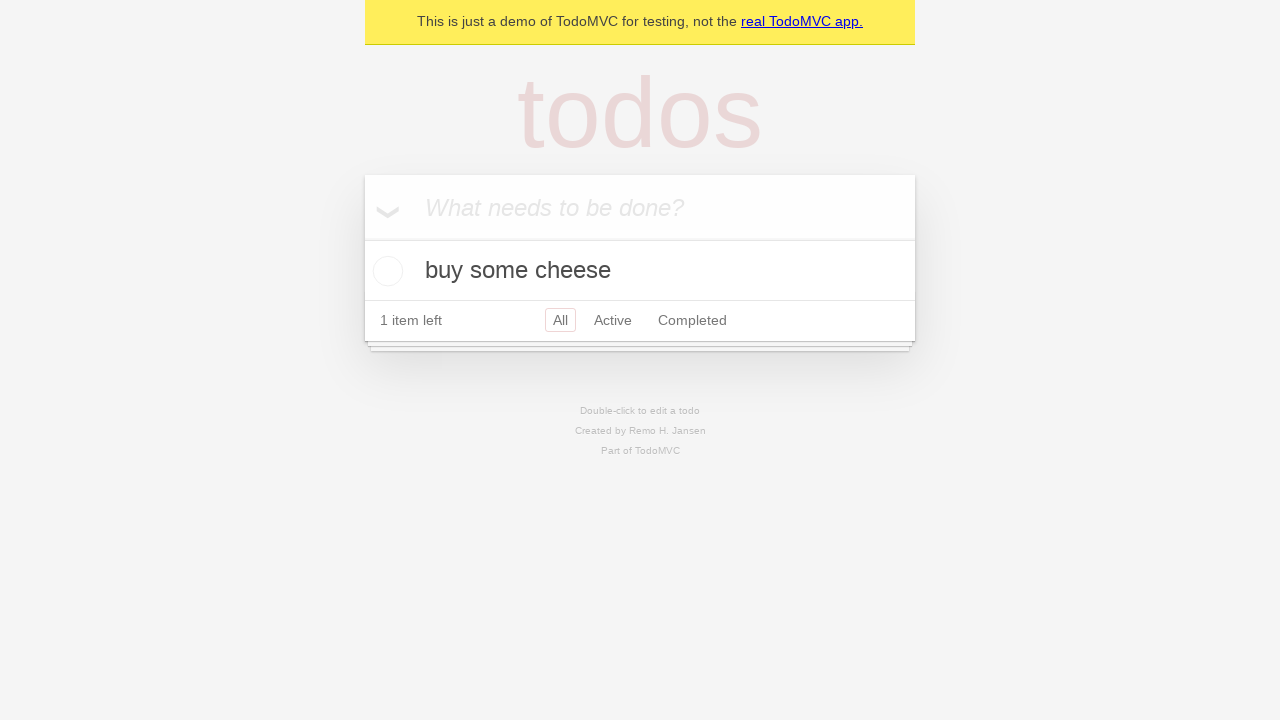

Filled todo input with 'feed the cat' on internal:attr=[placeholder="What needs to be done?"i]
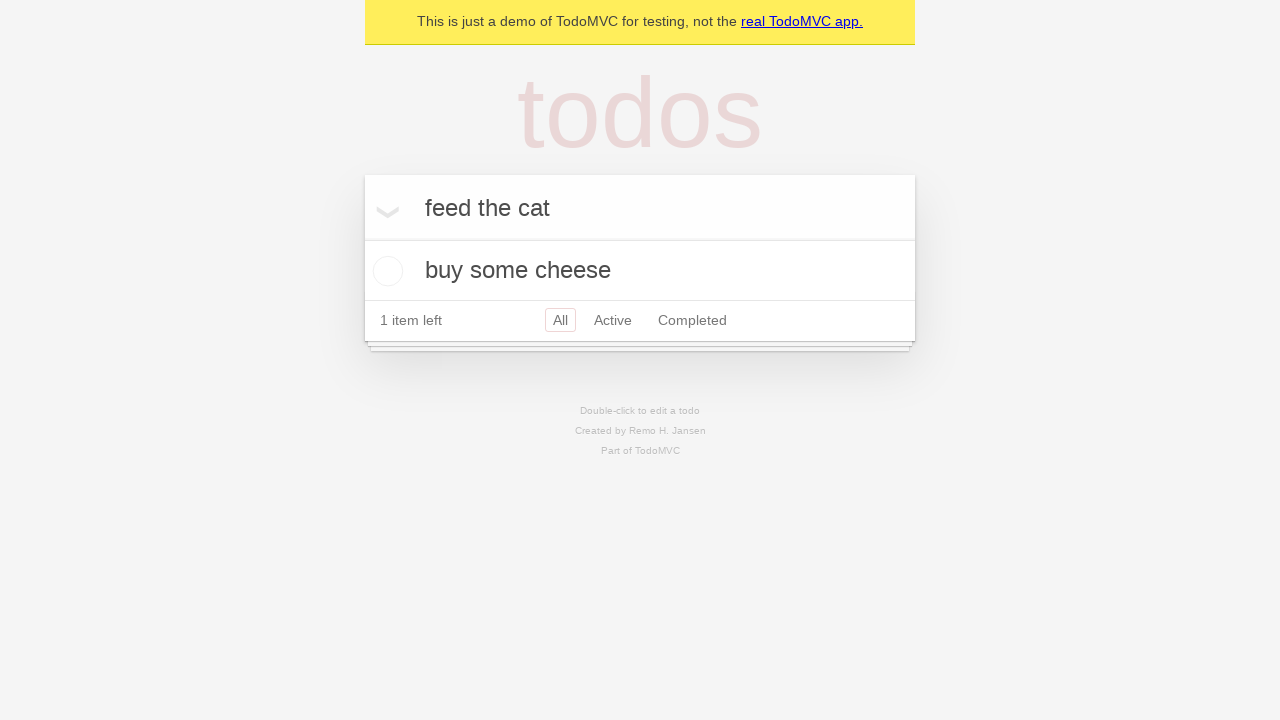

Pressed Enter to create second todo on internal:attr=[placeholder="What needs to be done?"i]
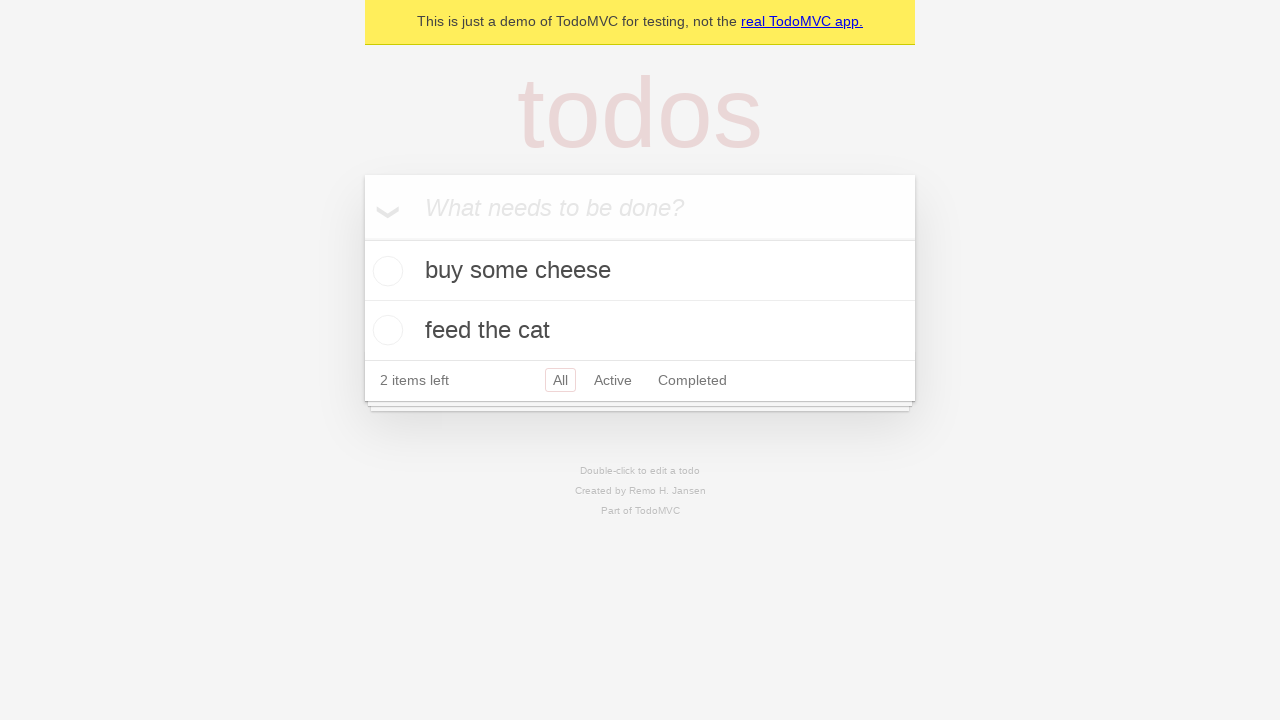

Filled todo input with 'book a doctors appointment' on internal:attr=[placeholder="What needs to be done?"i]
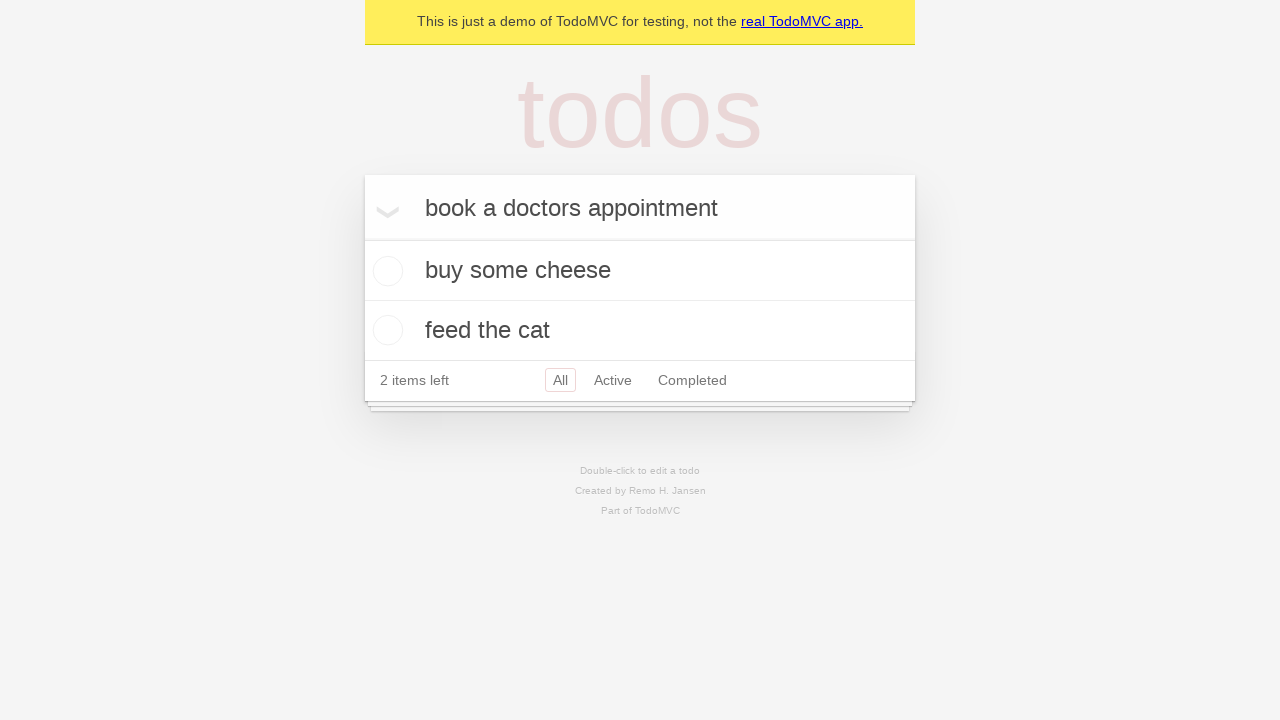

Pressed Enter to create third todo on internal:attr=[placeholder="What needs to be done?"i]
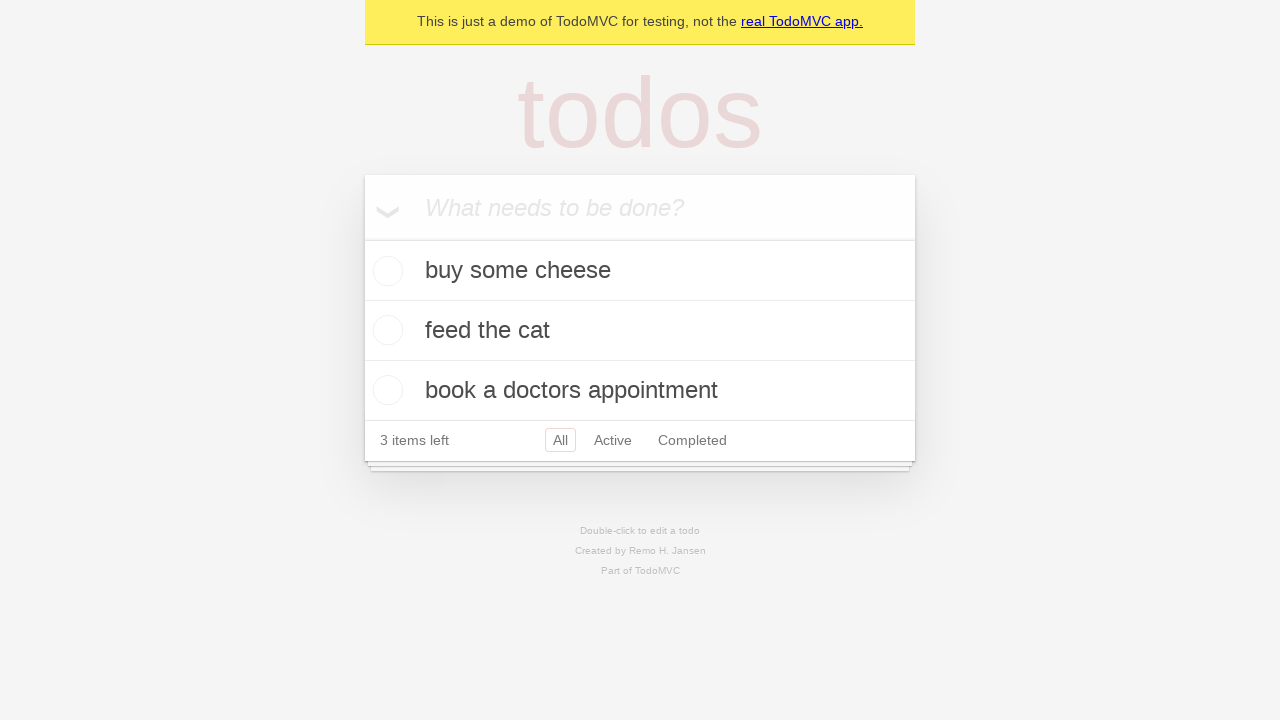

Checked the checkbox for the second todo item at (385, 330) on internal:testid=[data-testid="todo-item"s] >> nth=1 >> internal:role=checkbox
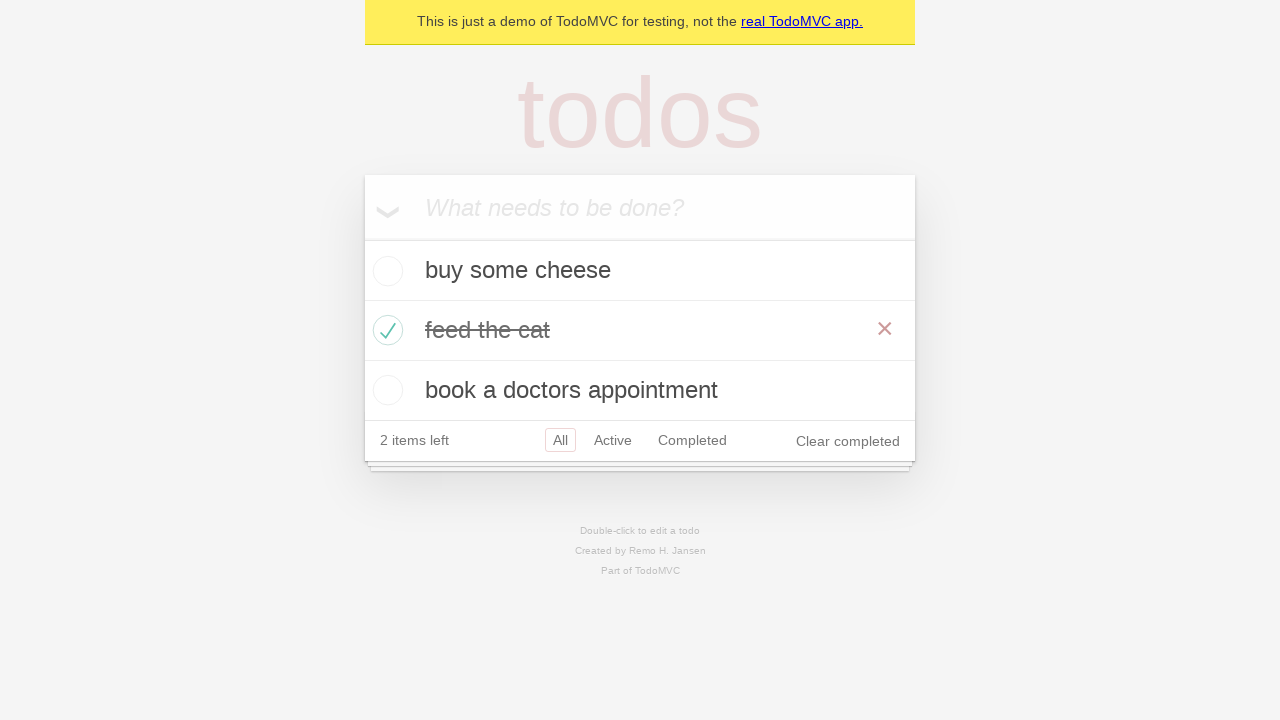

Clicked the 'All' filter link at (560, 440) on internal:role=link[name="All"i]
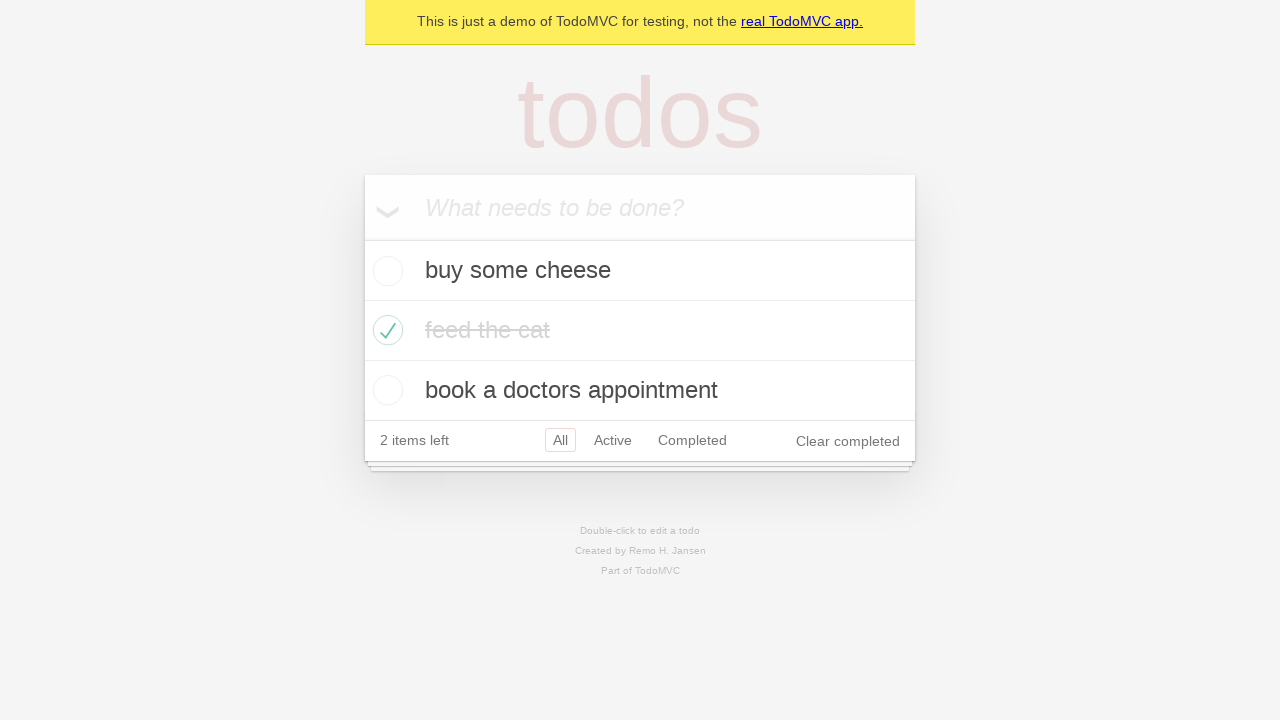

Clicked the 'Active' filter link at (613, 440) on internal:role=link[name="Active"i]
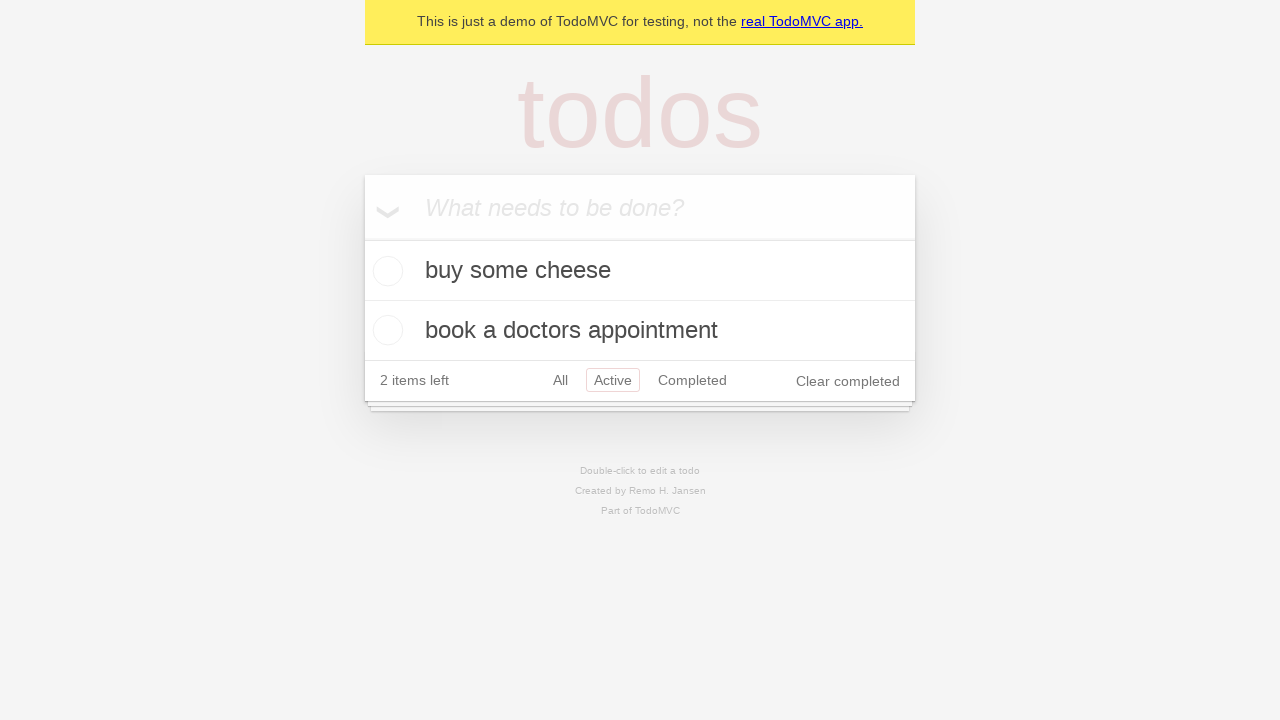

Clicked the 'Completed' filter link at (692, 380) on internal:role=link[name="Completed"i]
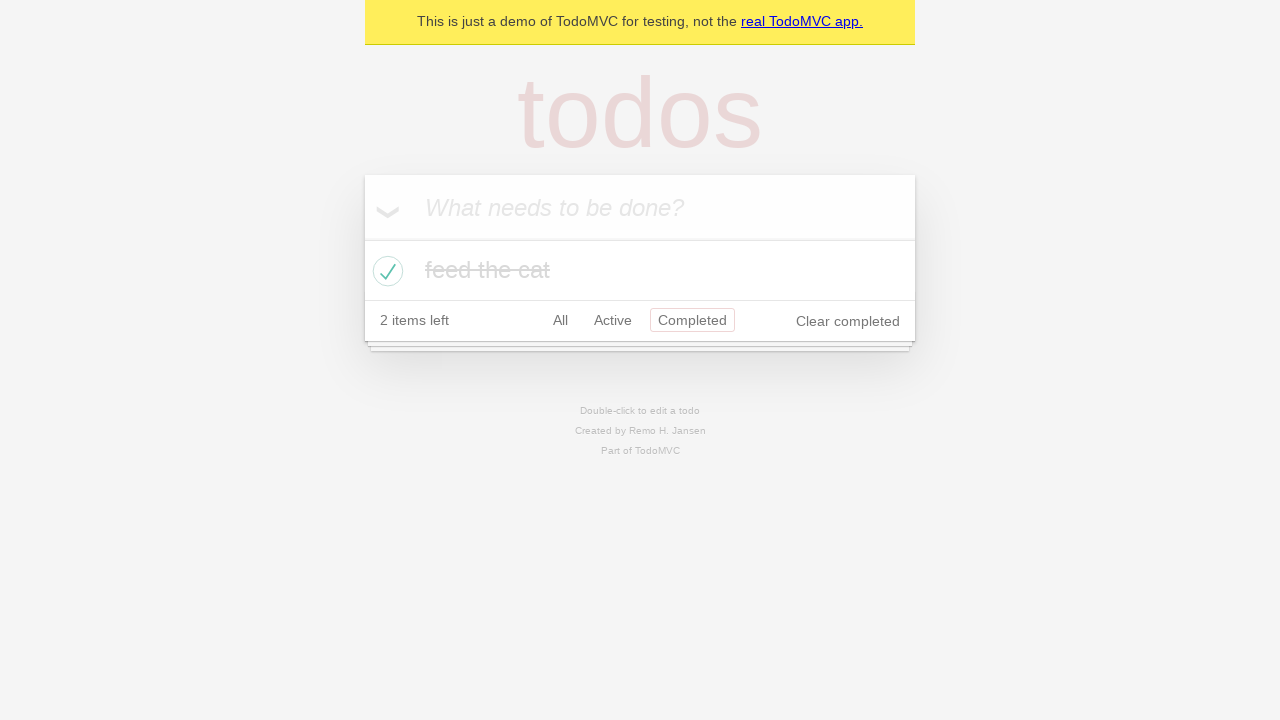

Navigated back from Completed filter
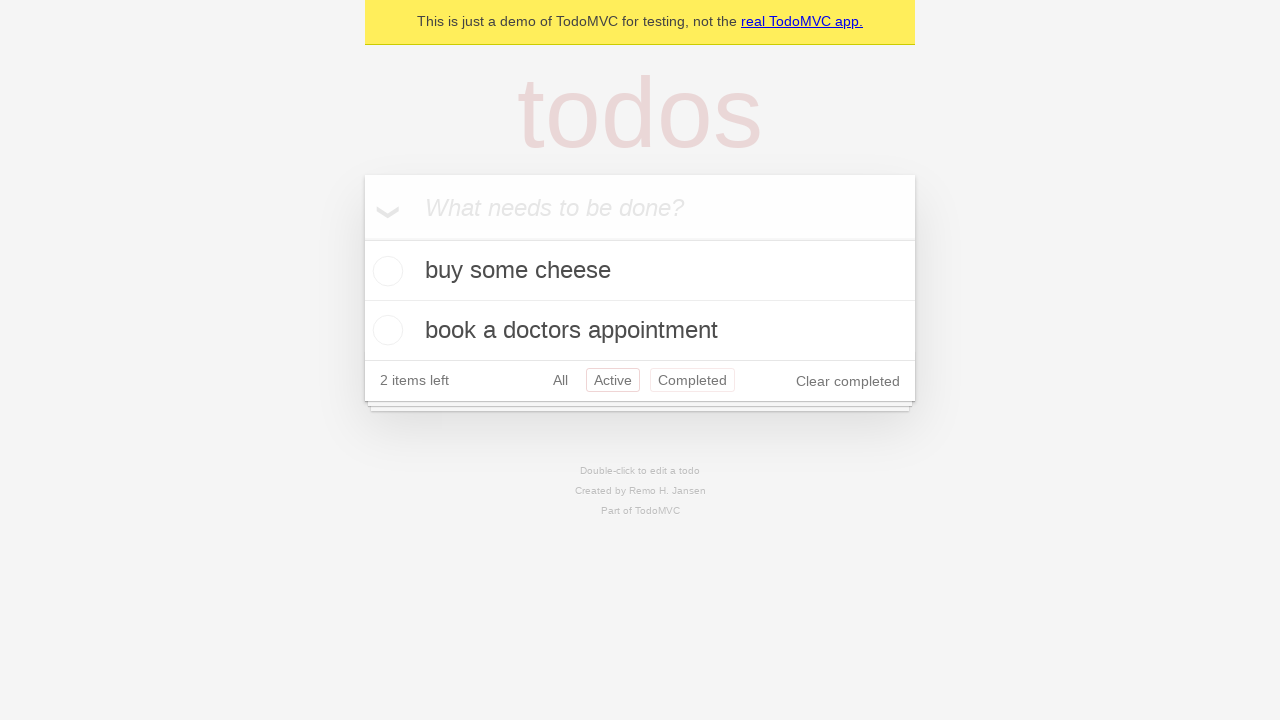

Navigated back from Active filter
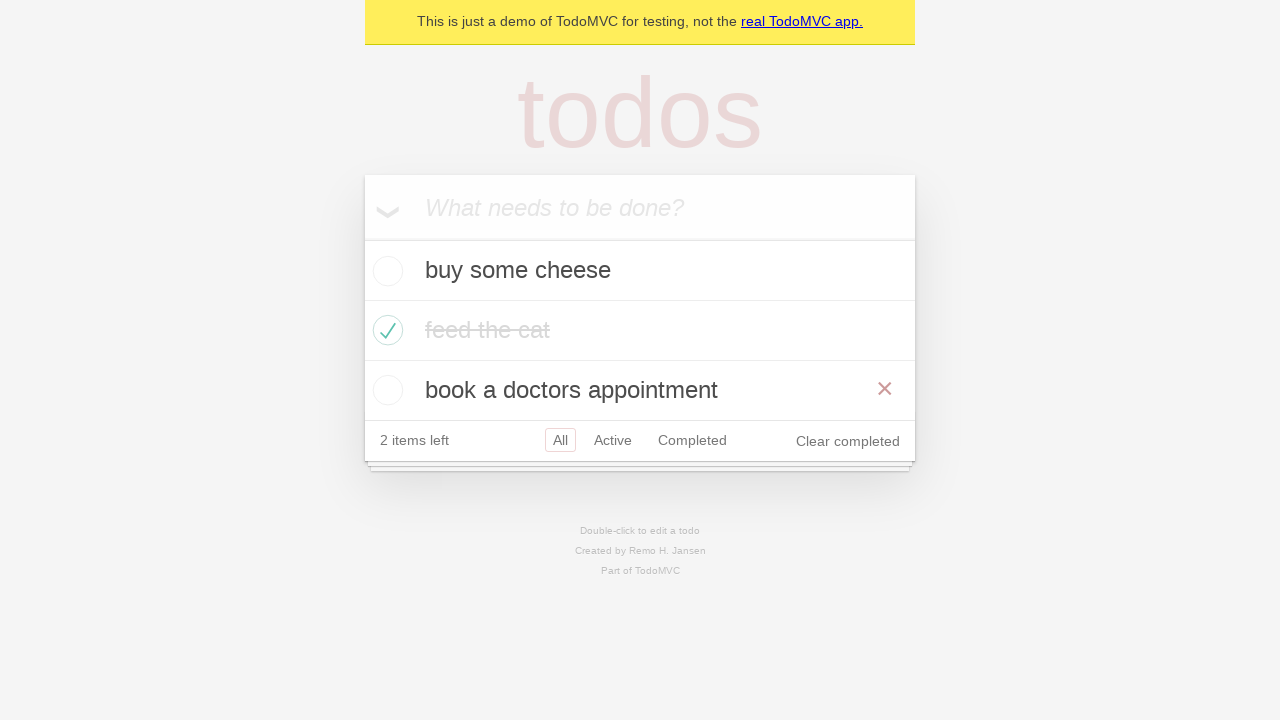

Verified that all 3 todo items are displayed after navigating back
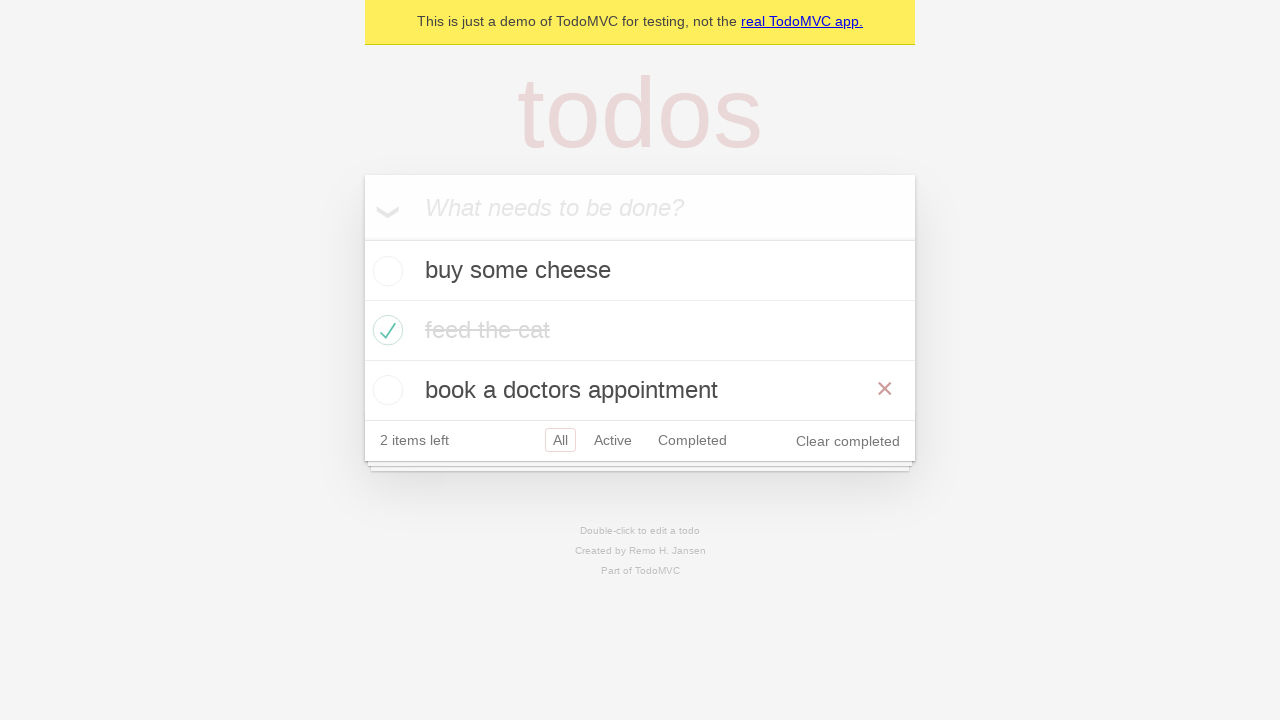

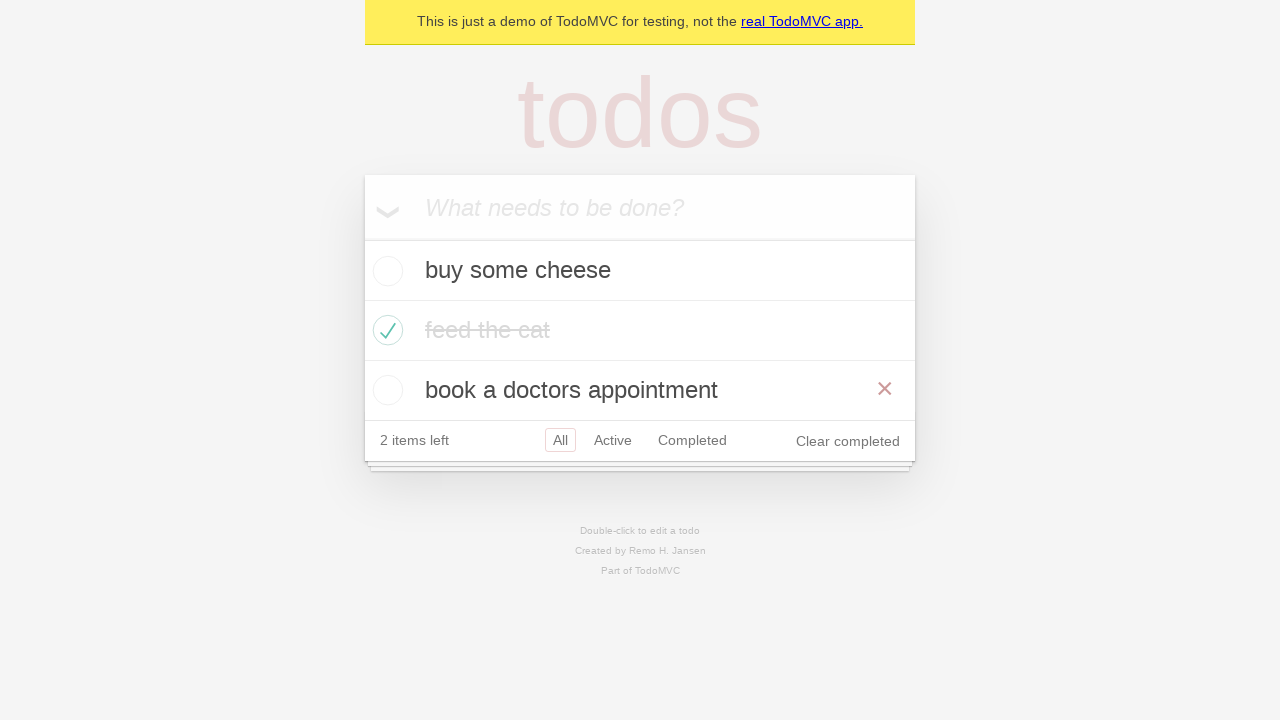